Tests footer links by counting links in different sections and opening each first column footer link in a new tab, then iterating through all tabs to get their titles

Starting URL: https://www.rahulshettyacademy.com/AutomationPractice/

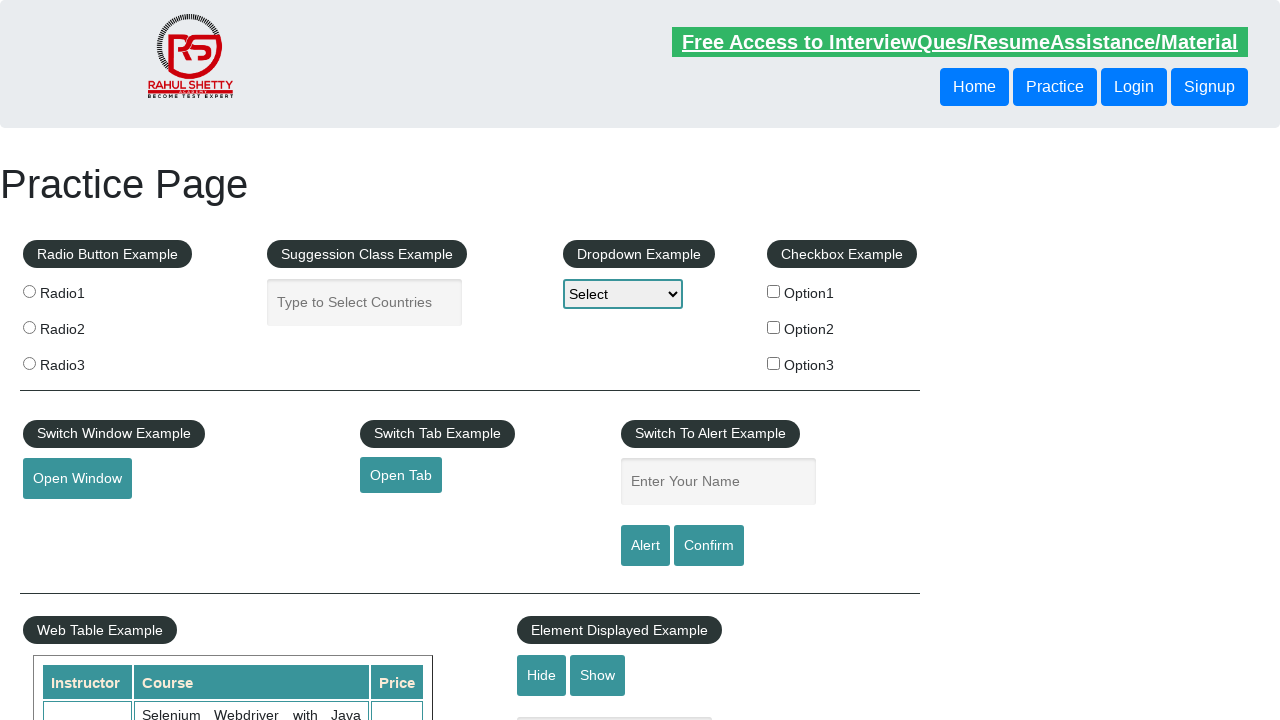

Counted all links on the page
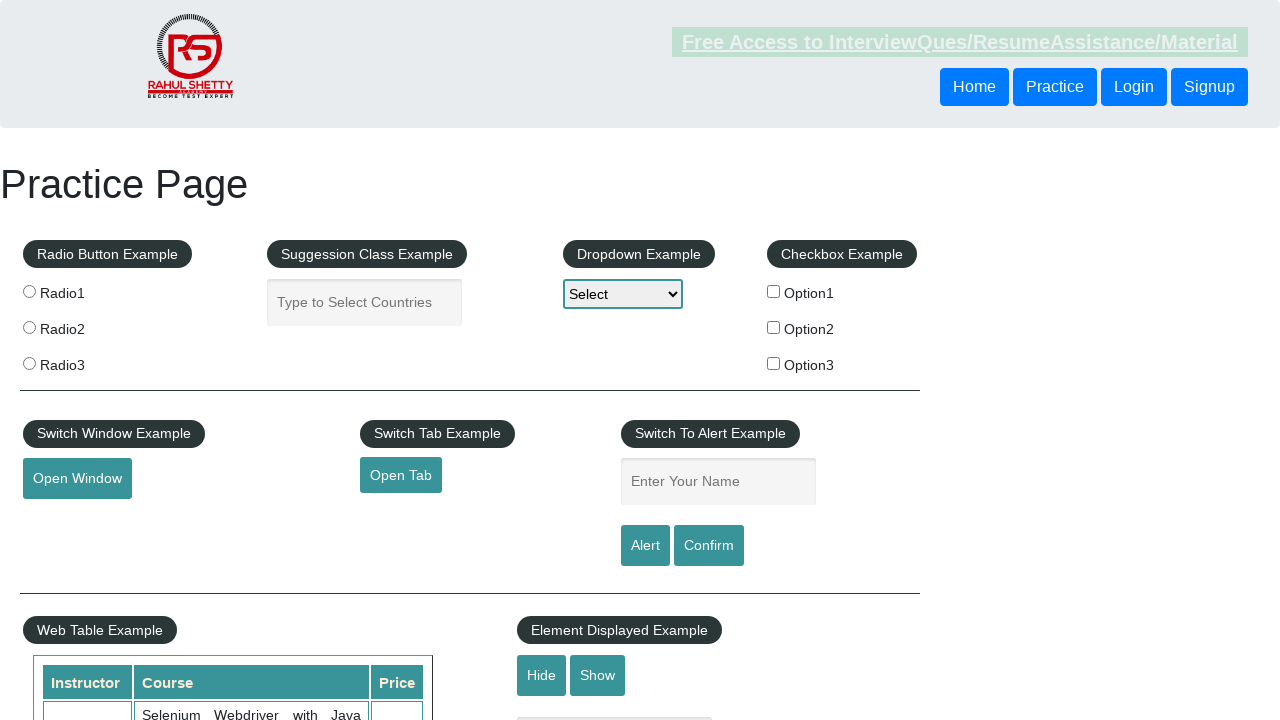

Located footer section with ID 'gf-BIG'
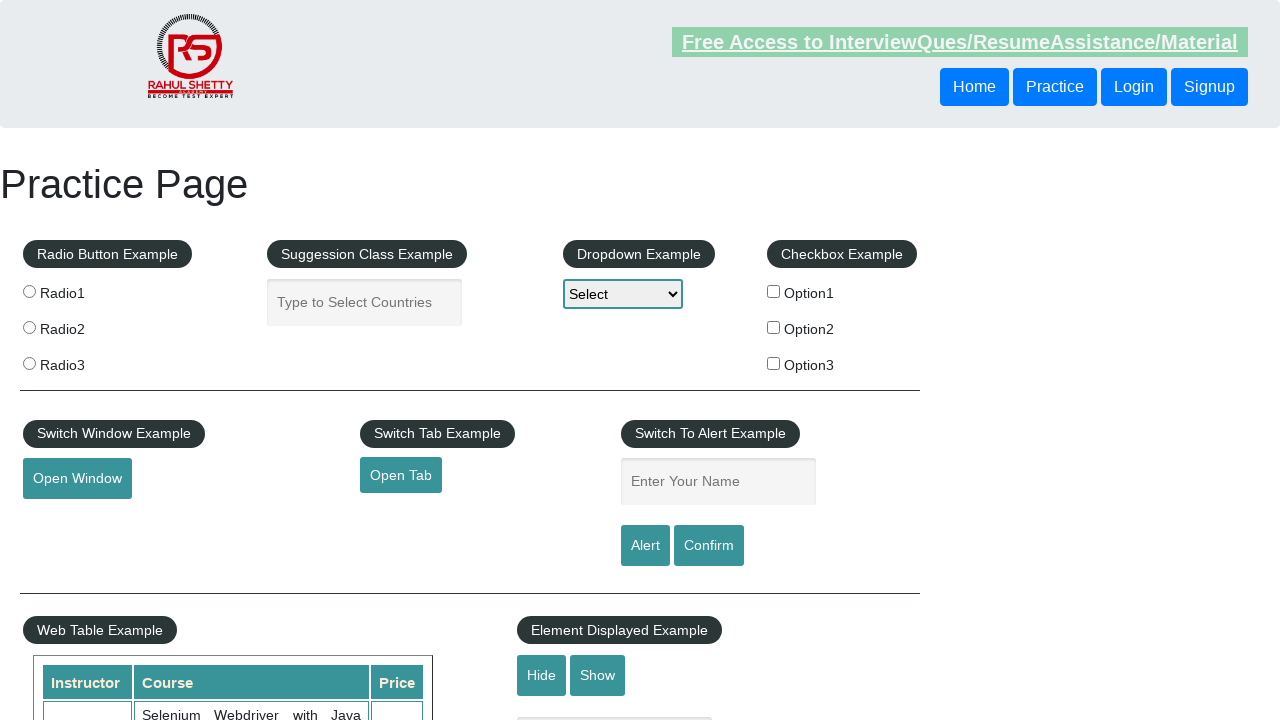

Counted all footer links: 20
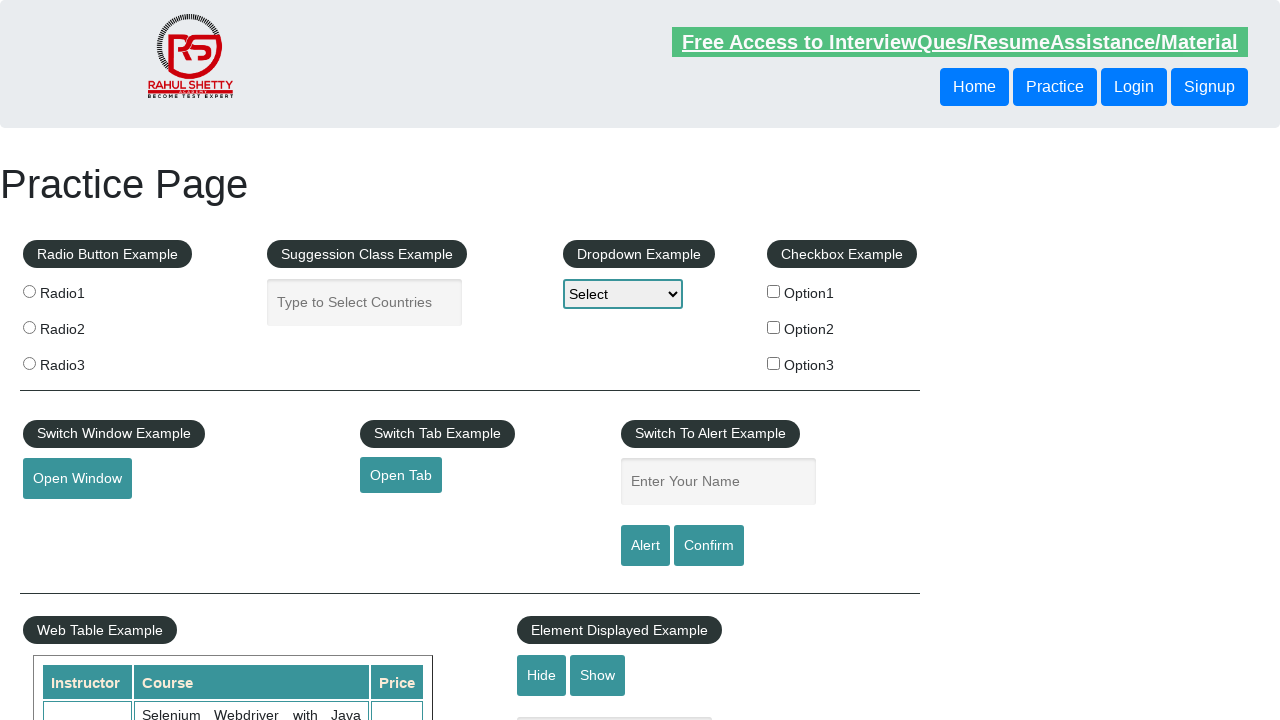

Located first column footer section
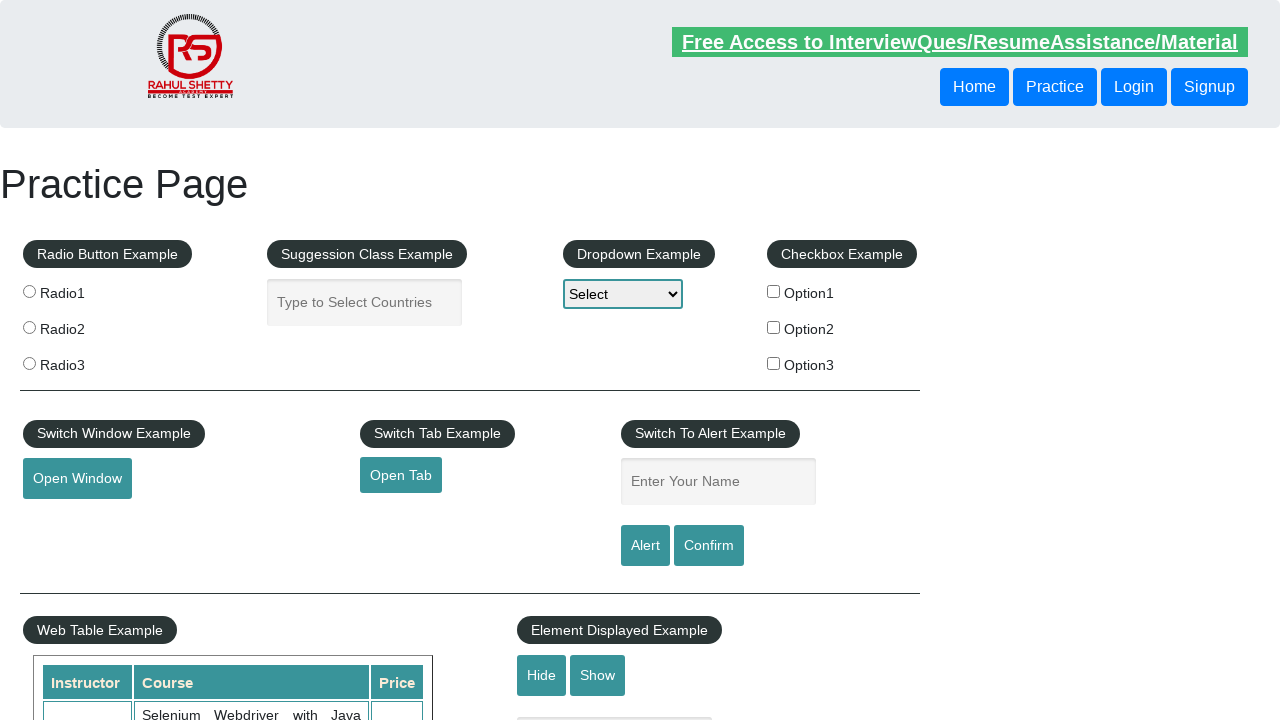

Counted first column footer links: 5
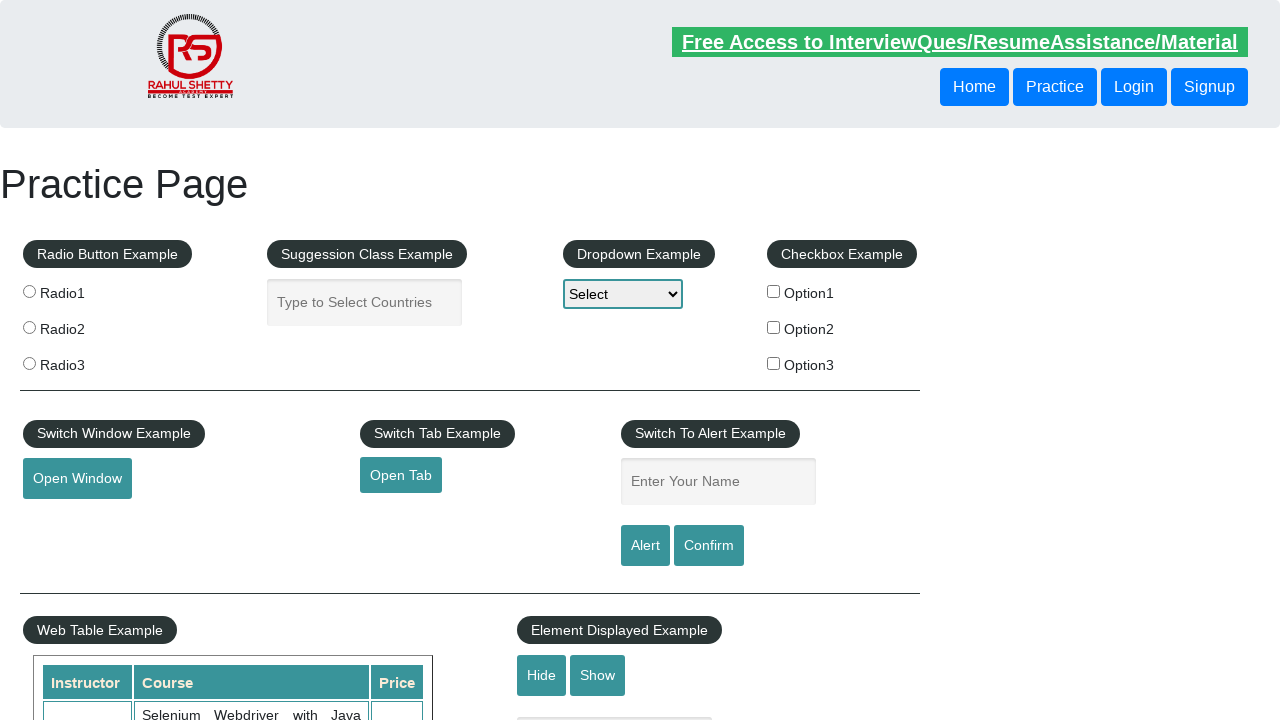

Opened first column footer link 1 in new tab using Ctrl+click at (157, 482) on #gf-BIG >> xpath=//table[@class='gf-t']/tbody/tr/td[1]/ul >> a >> nth=0
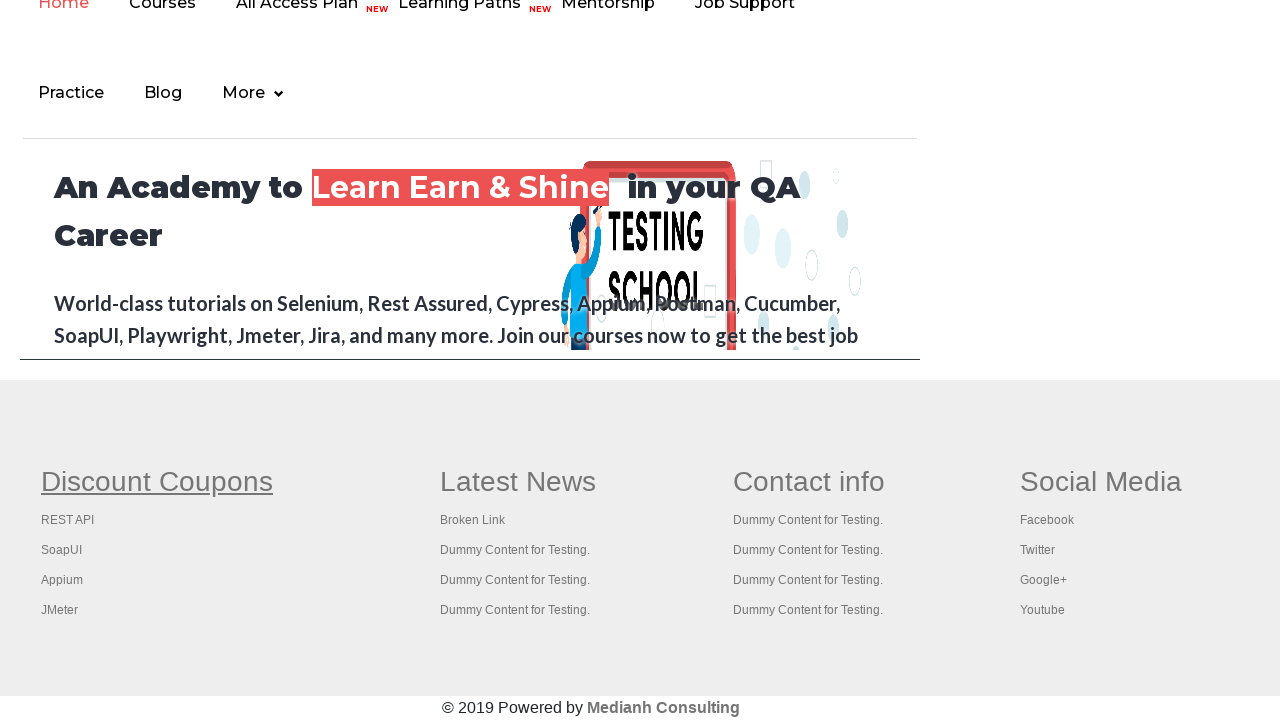

Waited 500ms before clicking next link
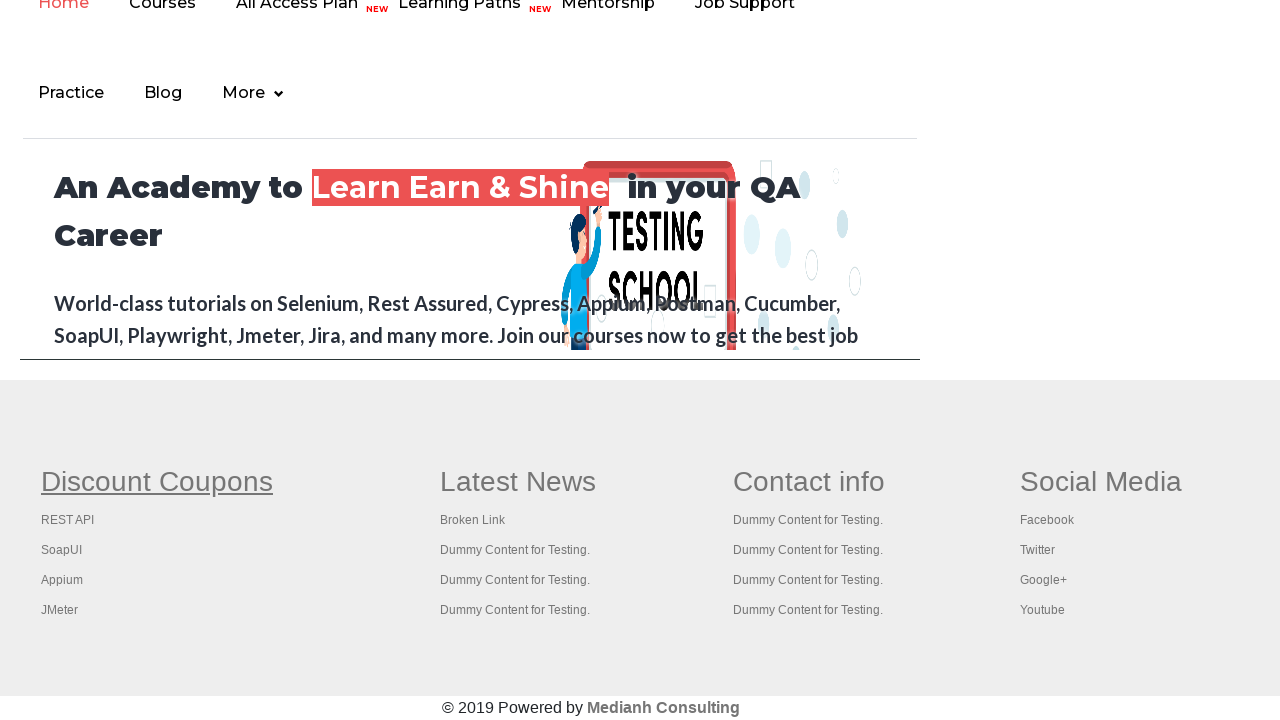

Opened first column footer link 2 in new tab using Ctrl+click at (68, 520) on #gf-BIG >> xpath=//table[@class='gf-t']/tbody/tr/td[1]/ul >> a >> nth=1
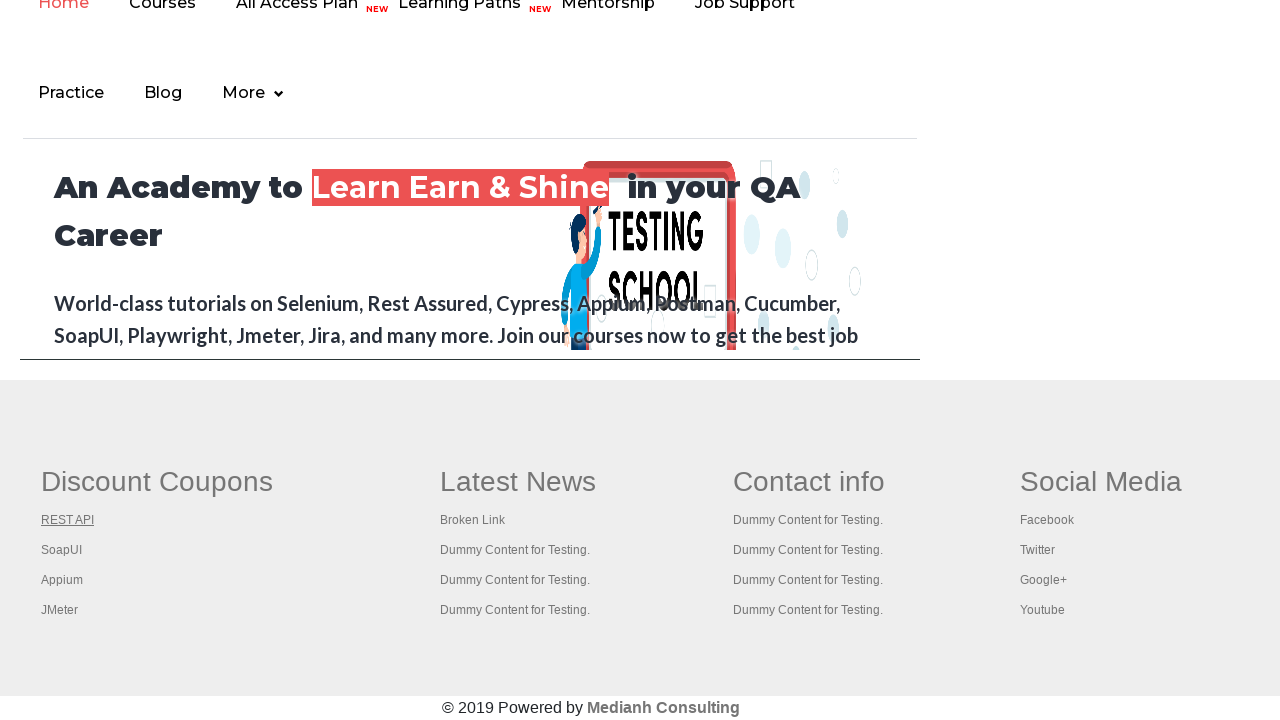

Waited 500ms before clicking next link
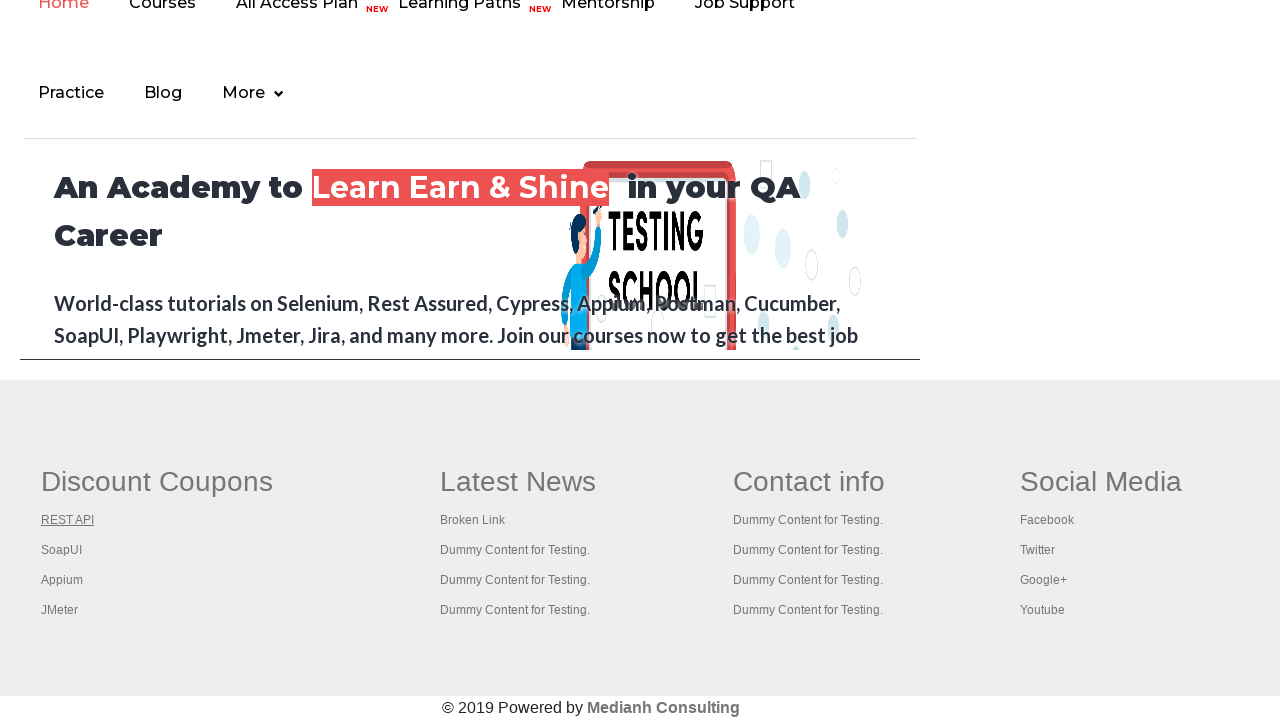

Opened first column footer link 3 in new tab using Ctrl+click at (62, 550) on #gf-BIG >> xpath=//table[@class='gf-t']/tbody/tr/td[1]/ul >> a >> nth=2
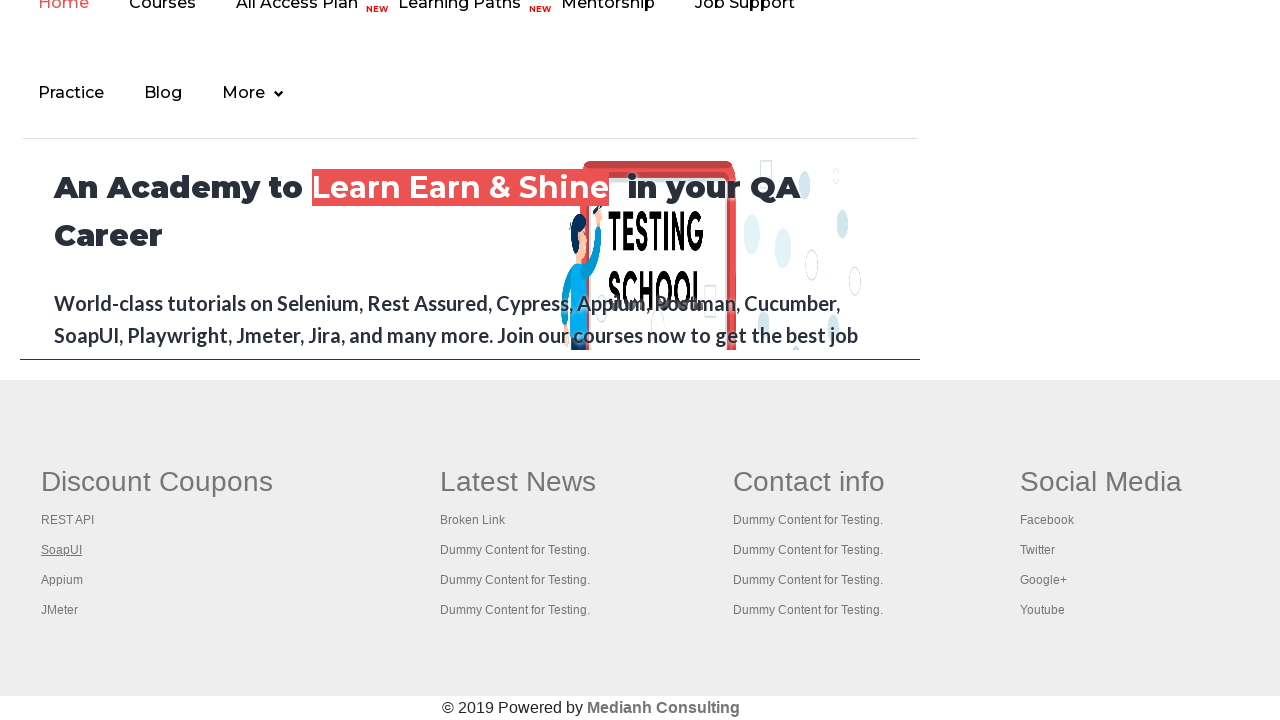

Waited 500ms before clicking next link
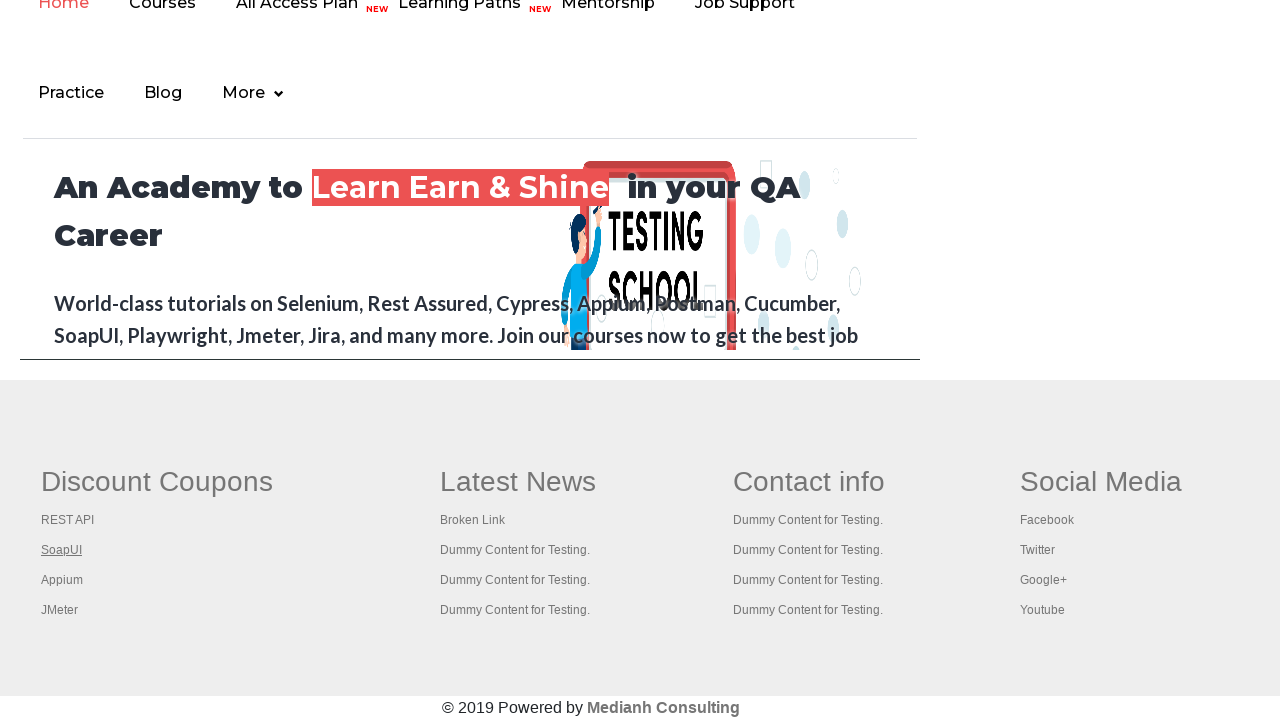

Opened first column footer link 4 in new tab using Ctrl+click at (62, 580) on #gf-BIG >> xpath=//table[@class='gf-t']/tbody/tr/td[1]/ul >> a >> nth=3
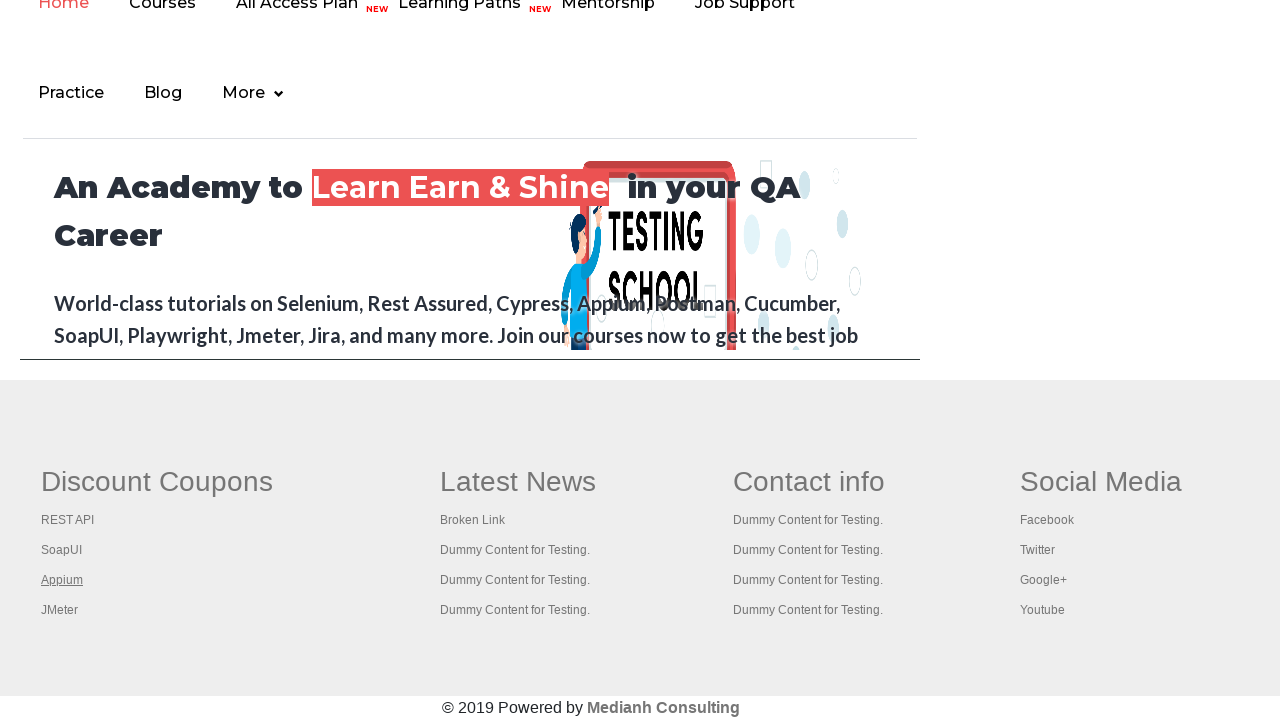

Waited 500ms before clicking next link
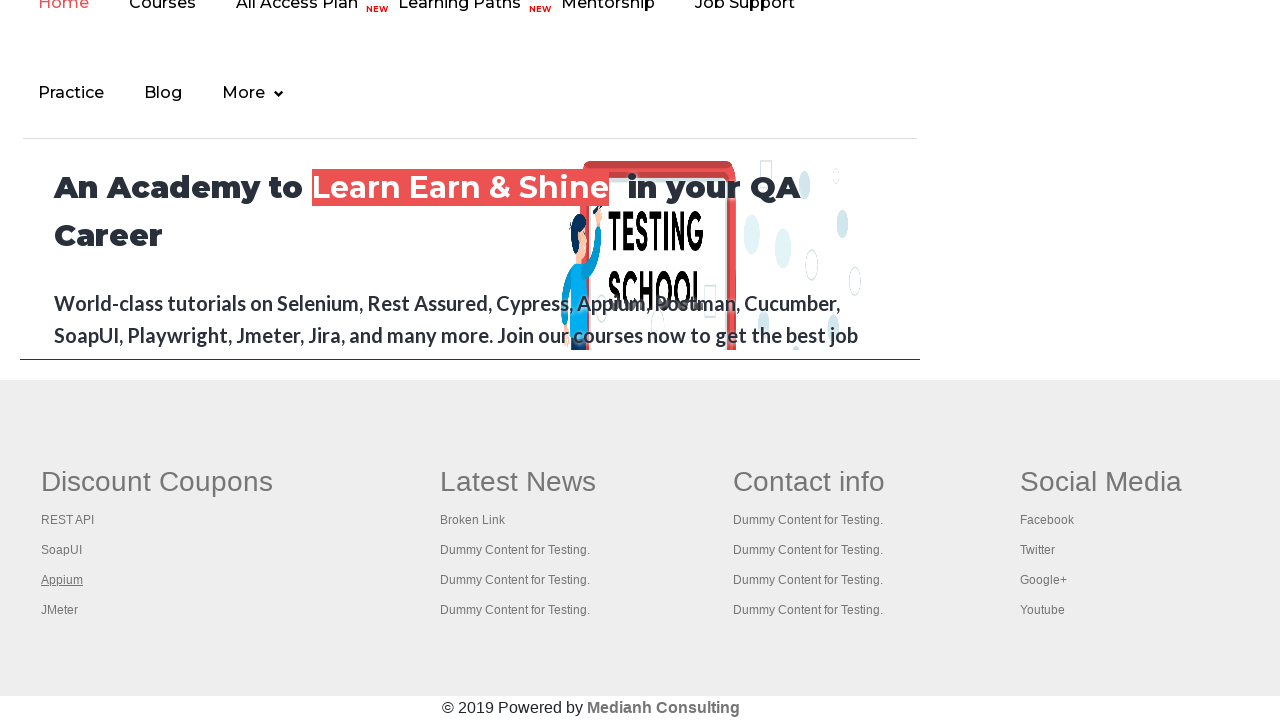

Opened first column footer link 5 in new tab using Ctrl+click at (60, 610) on #gf-BIG >> xpath=//table[@class='gf-t']/tbody/tr/td[1]/ul >> a >> nth=4
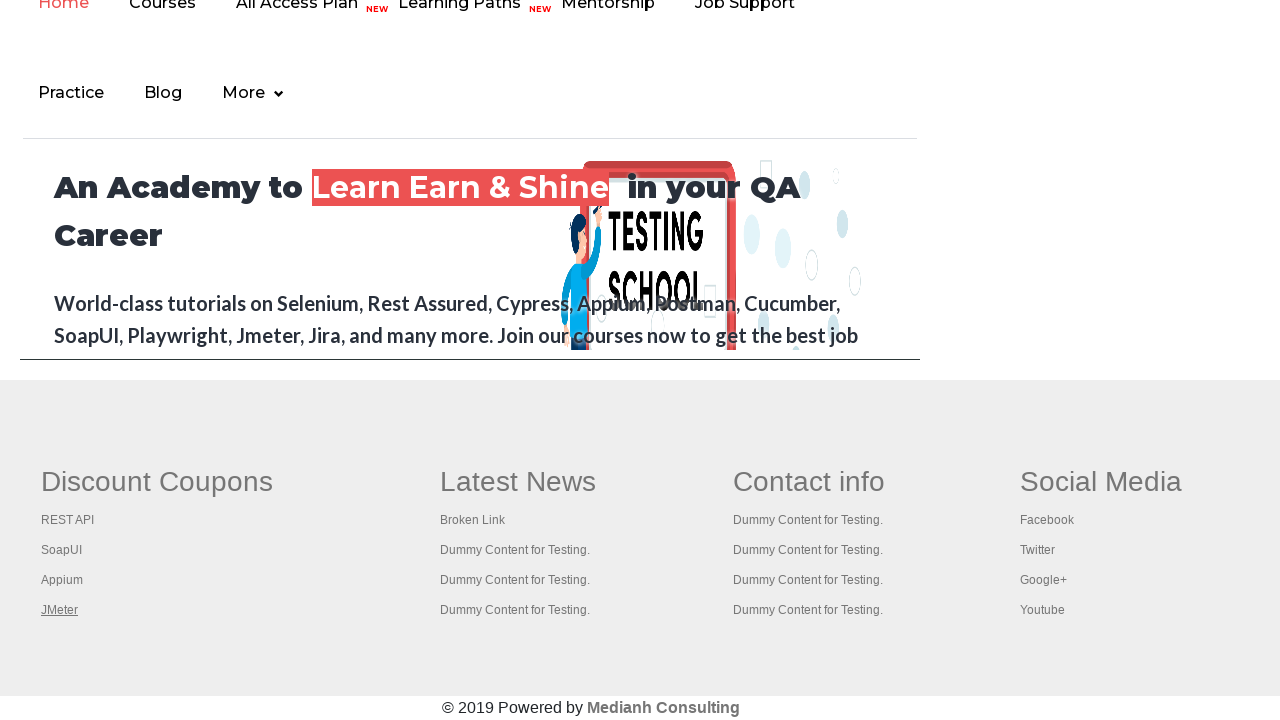

Waited 500ms before clicking next link
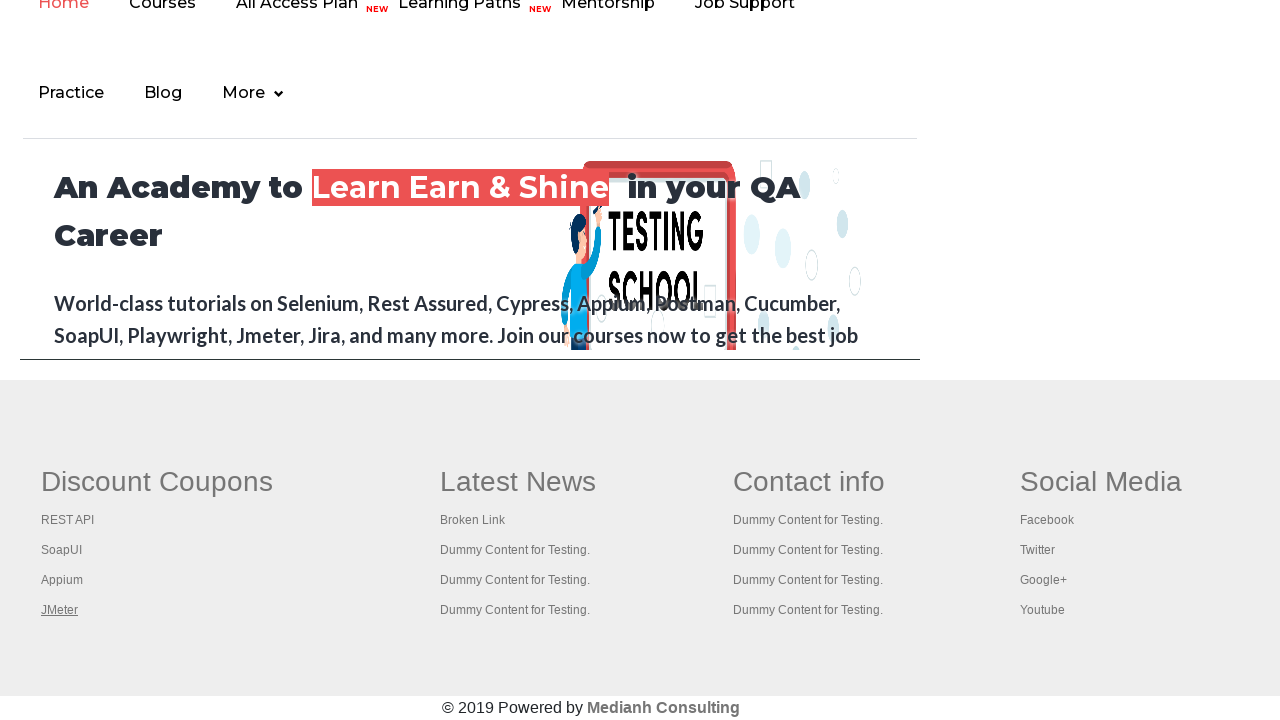

Retrieved all open pages/tabs: 6 total
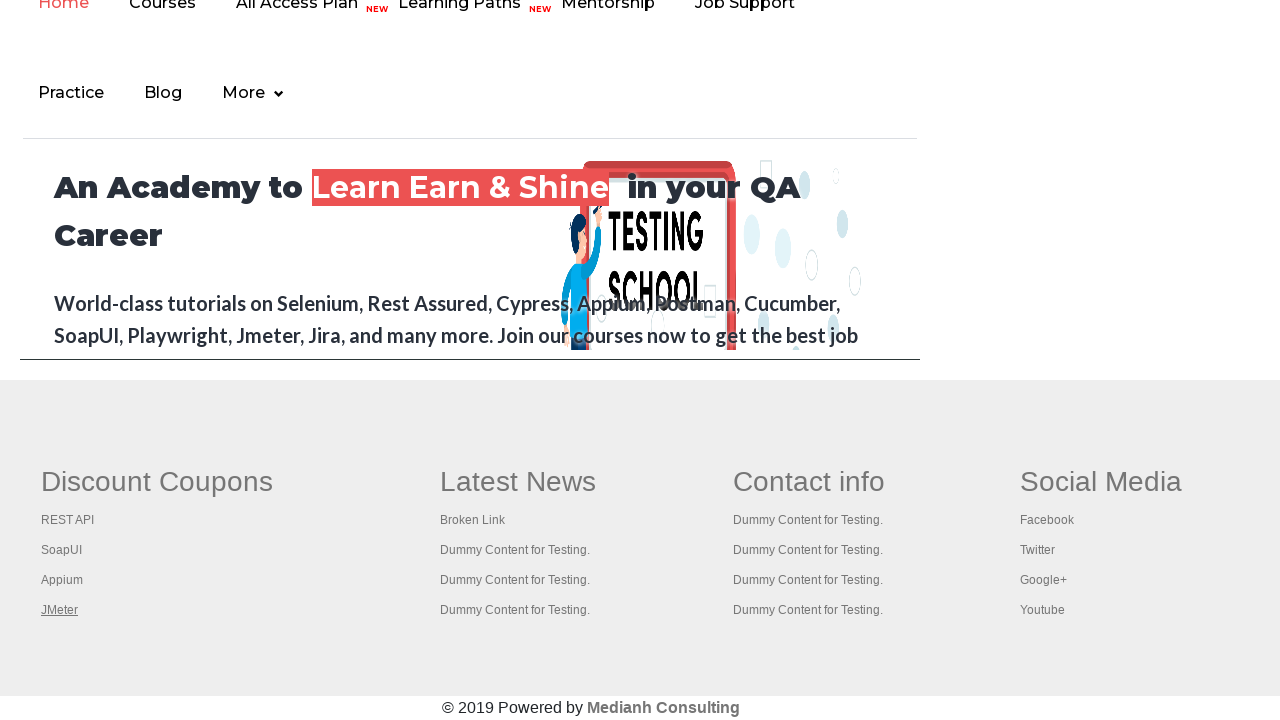

Retrieved title from tab: Practice Page
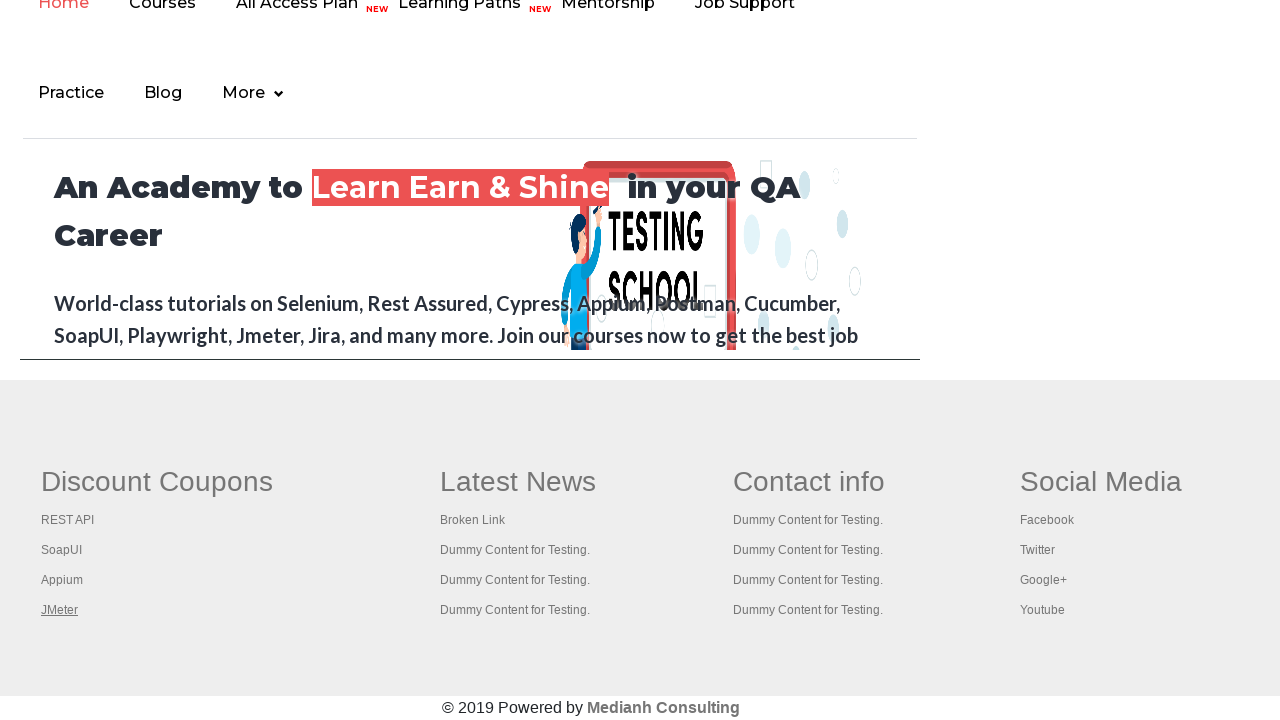

Retrieved title from tab: Practice Page
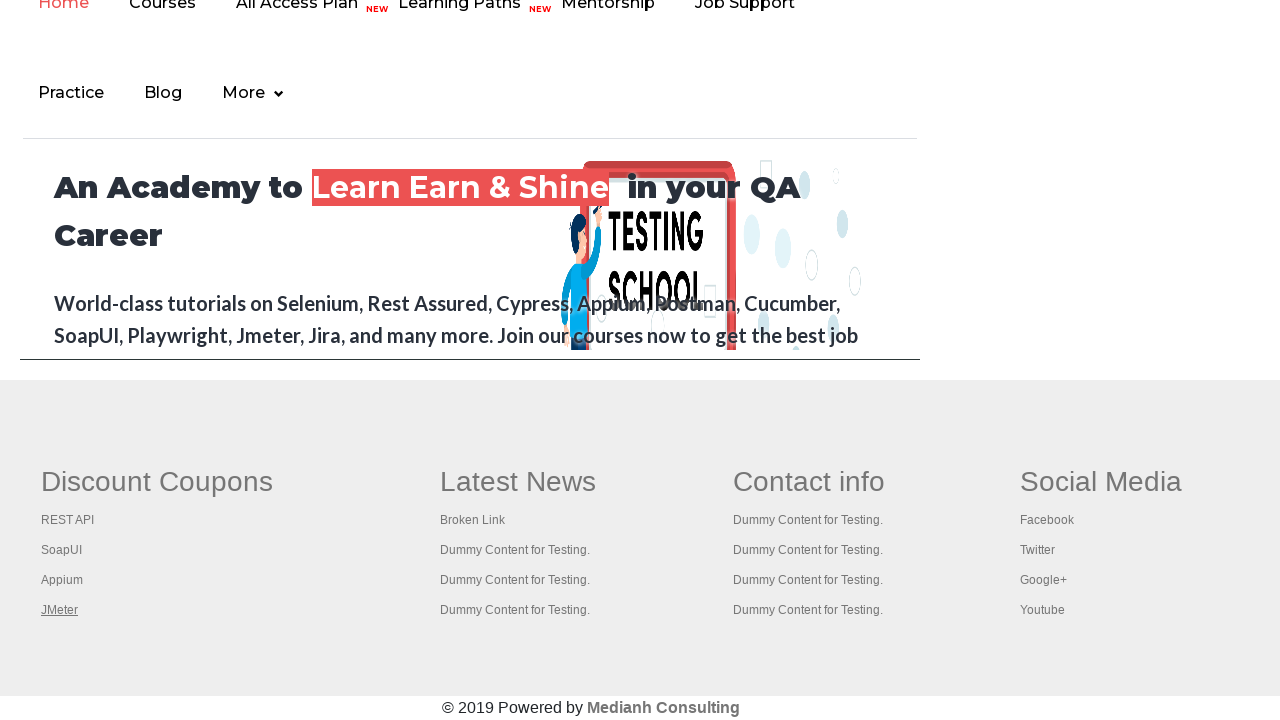

Retrieved title from tab: REST API Tutorial
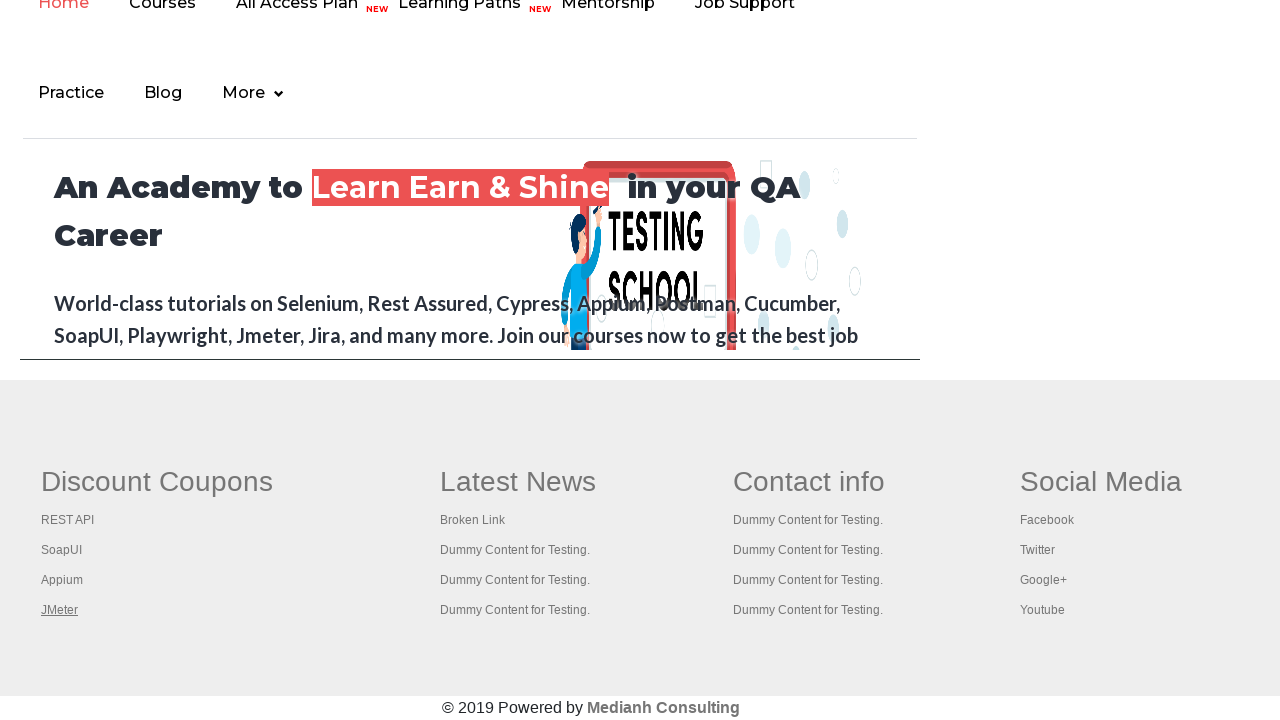

Retrieved title from tab: The World’s Most Popular API Testing Tool | SoapUI
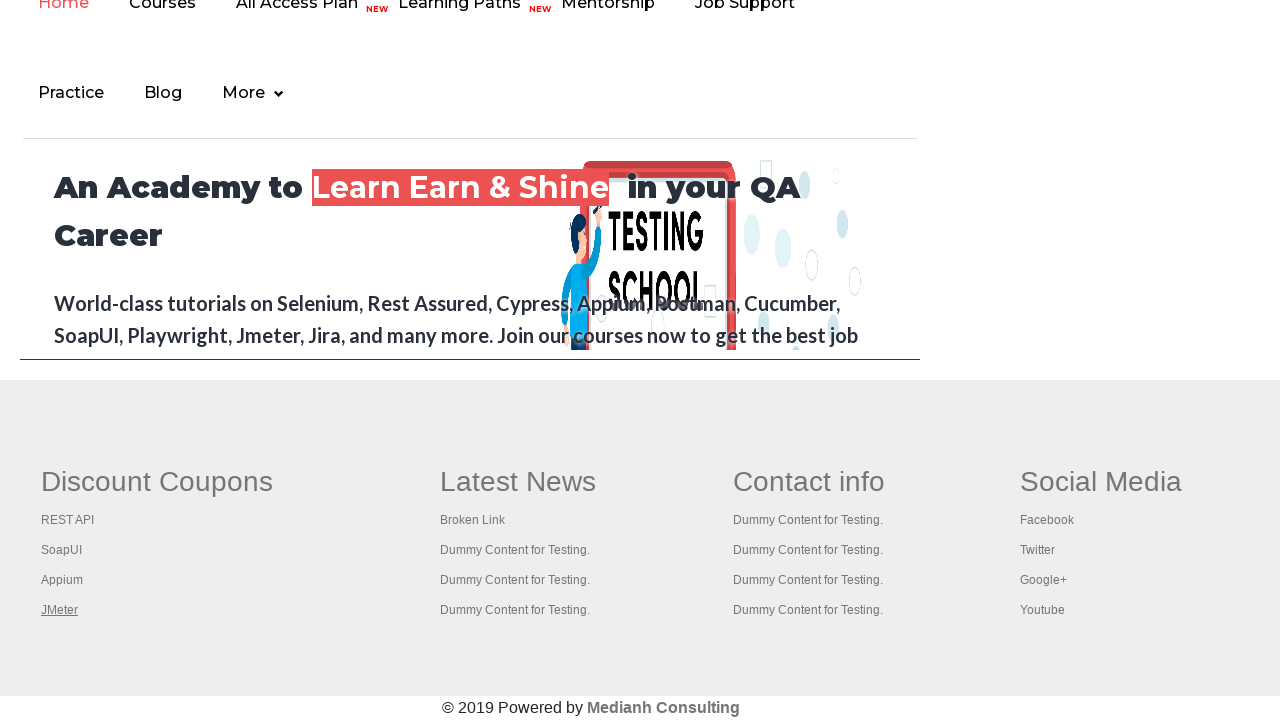

Retrieved title from tab: Appium tutorial for Mobile Apps testing | RahulShetty Academy | Rahul
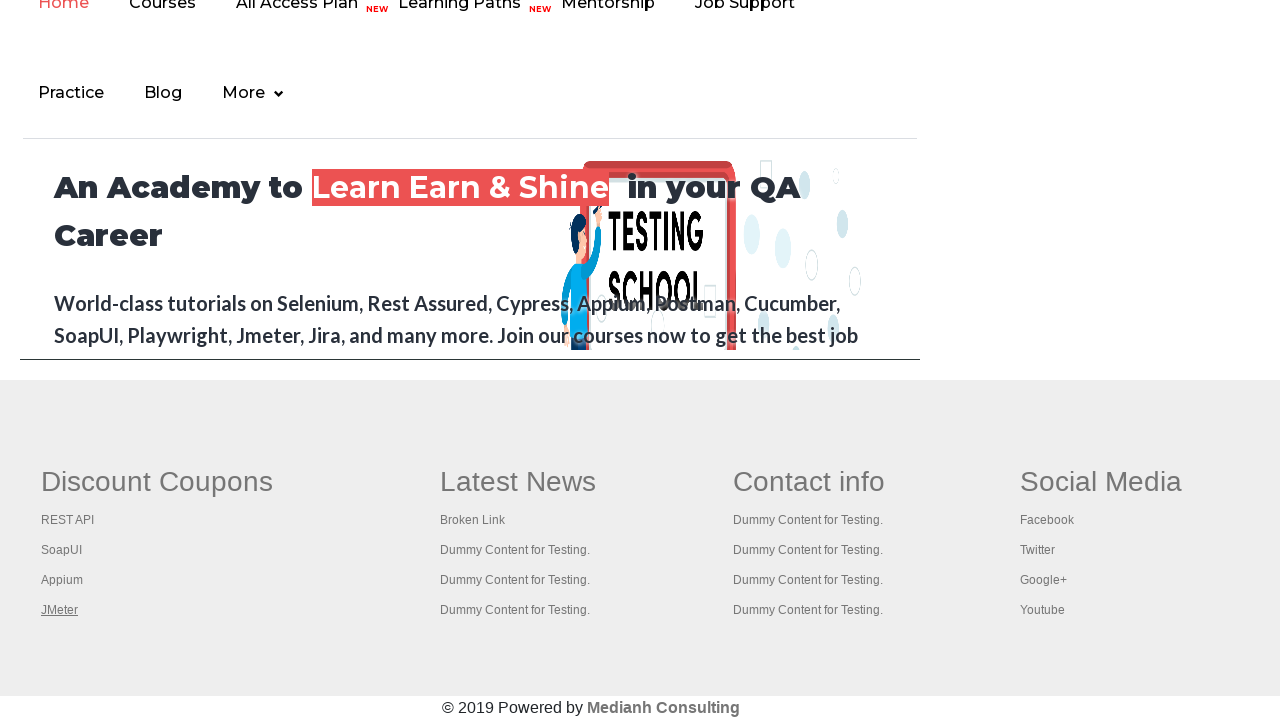

Retrieved title from tab: Apache JMeter - Apache JMeter™
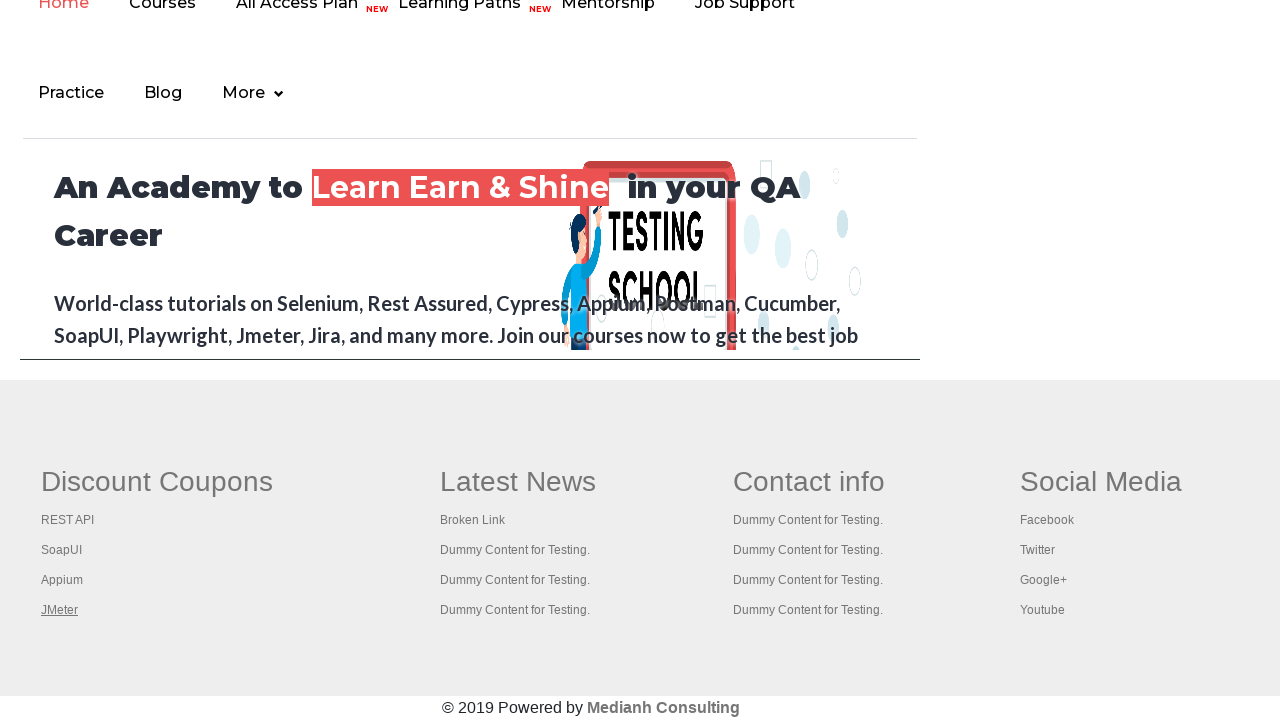

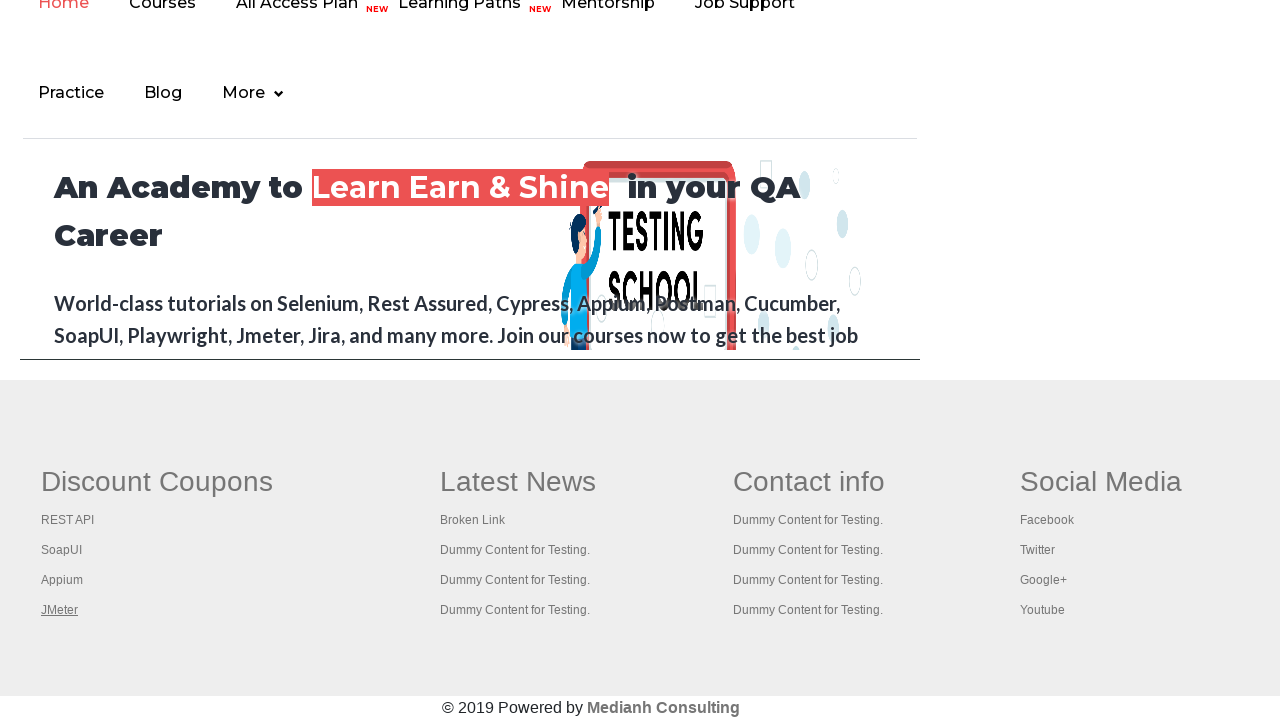